Tests multiple windows functionality by clicking a link to open a new browser window and switching to that new window

Starting URL: https://the-internet.herokuapp.com/windows

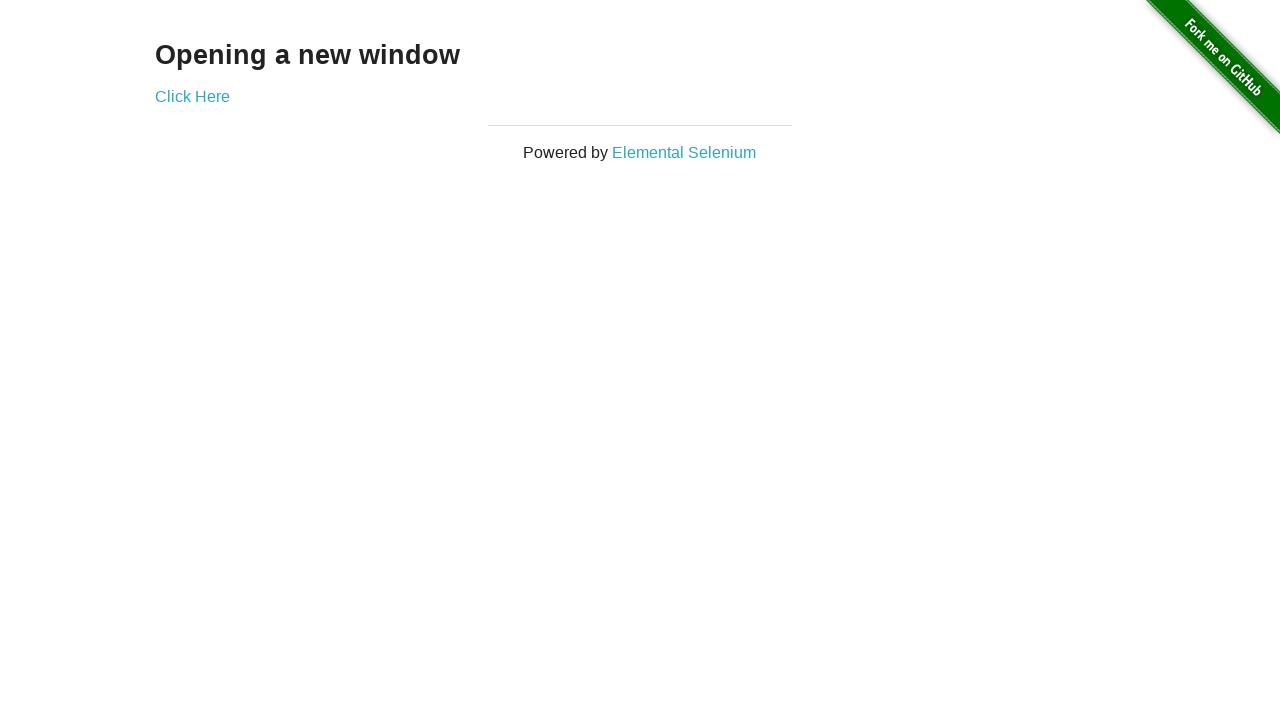

Clicked 'Click Here' link to open new window at (192, 96) on .example a
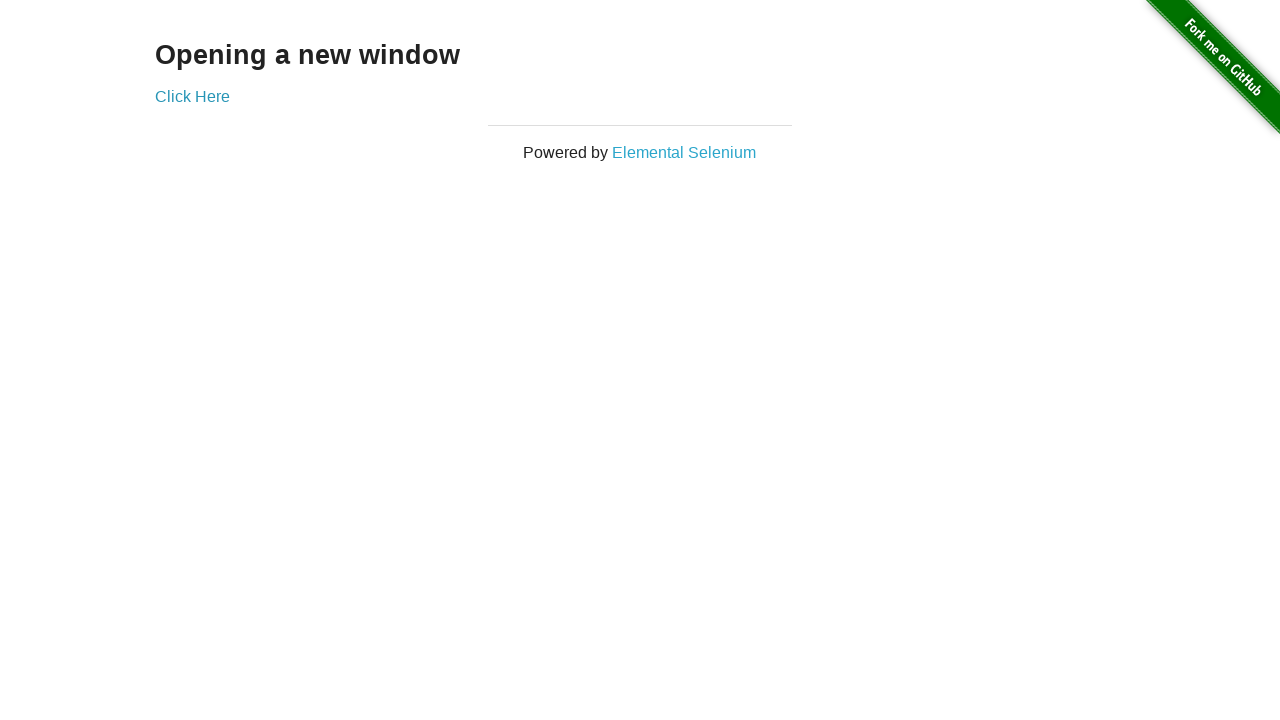

New window opened and captured
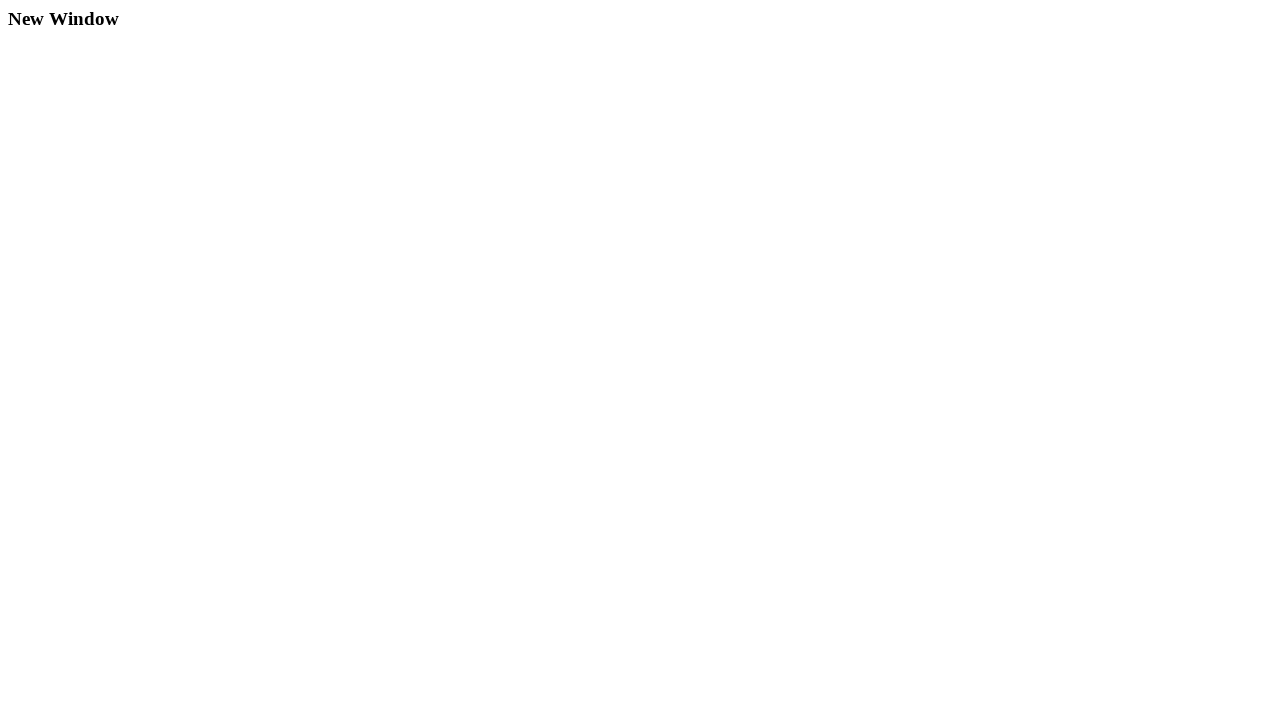

New window finished loading
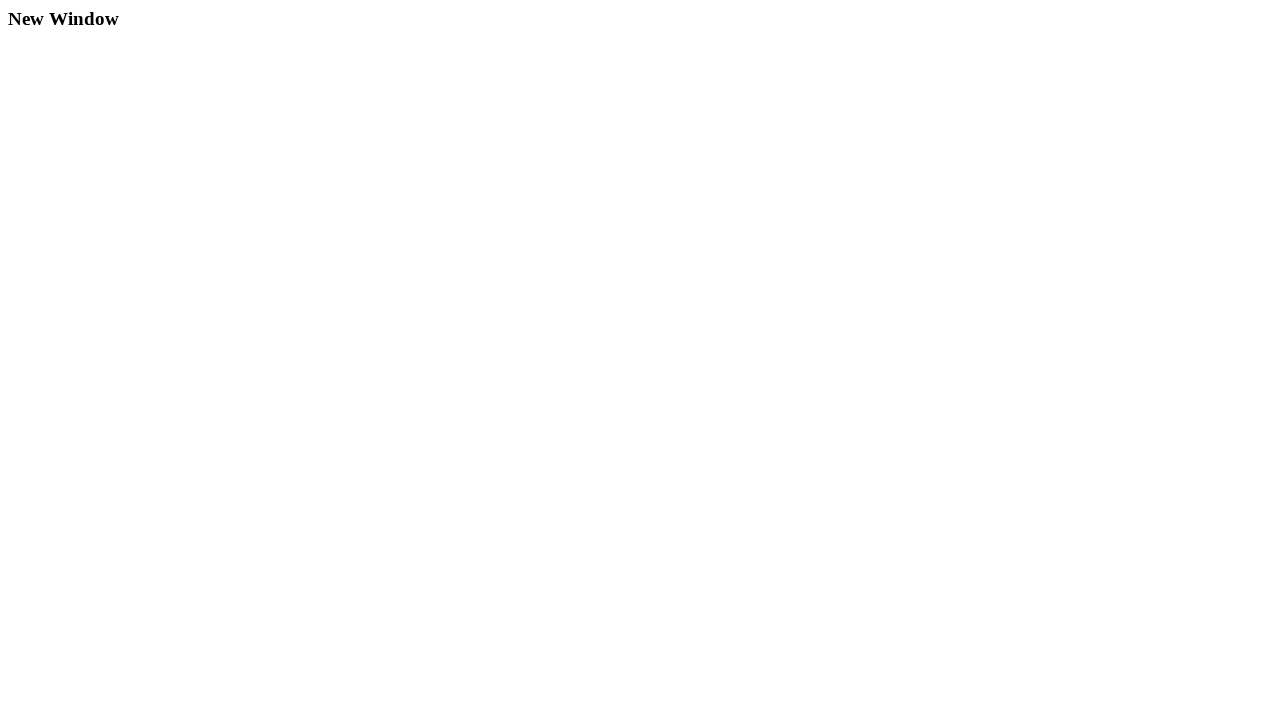

Verified new window loaded with body element present
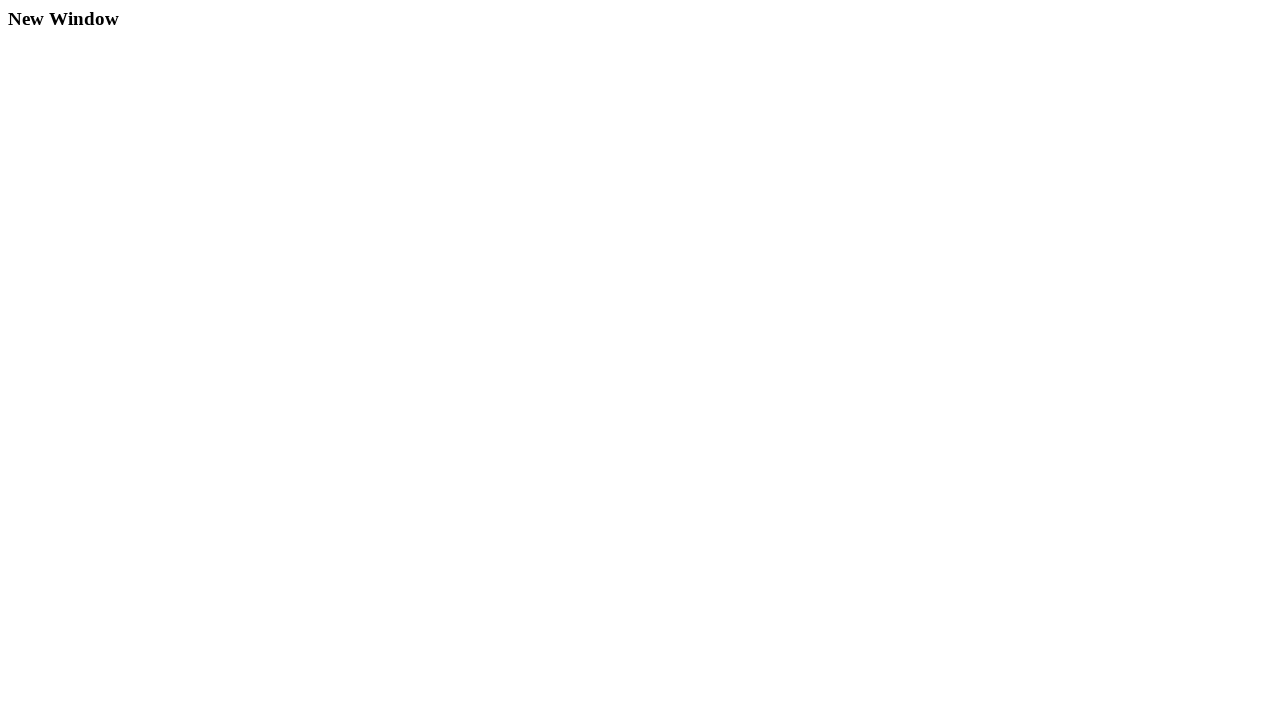

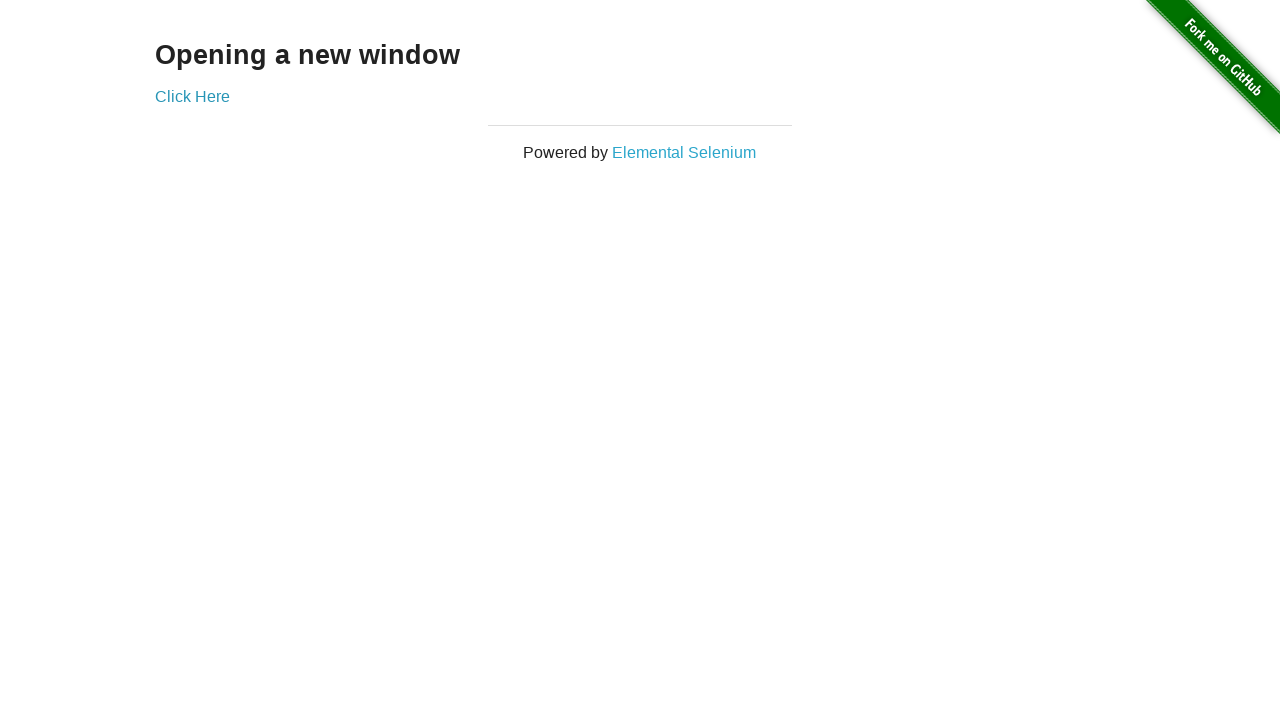